Tests navigation from Restful Booker homepage to Ministry of Testing by clicking an image link

Starting URL: http://restful-booker.herokuapp.com/

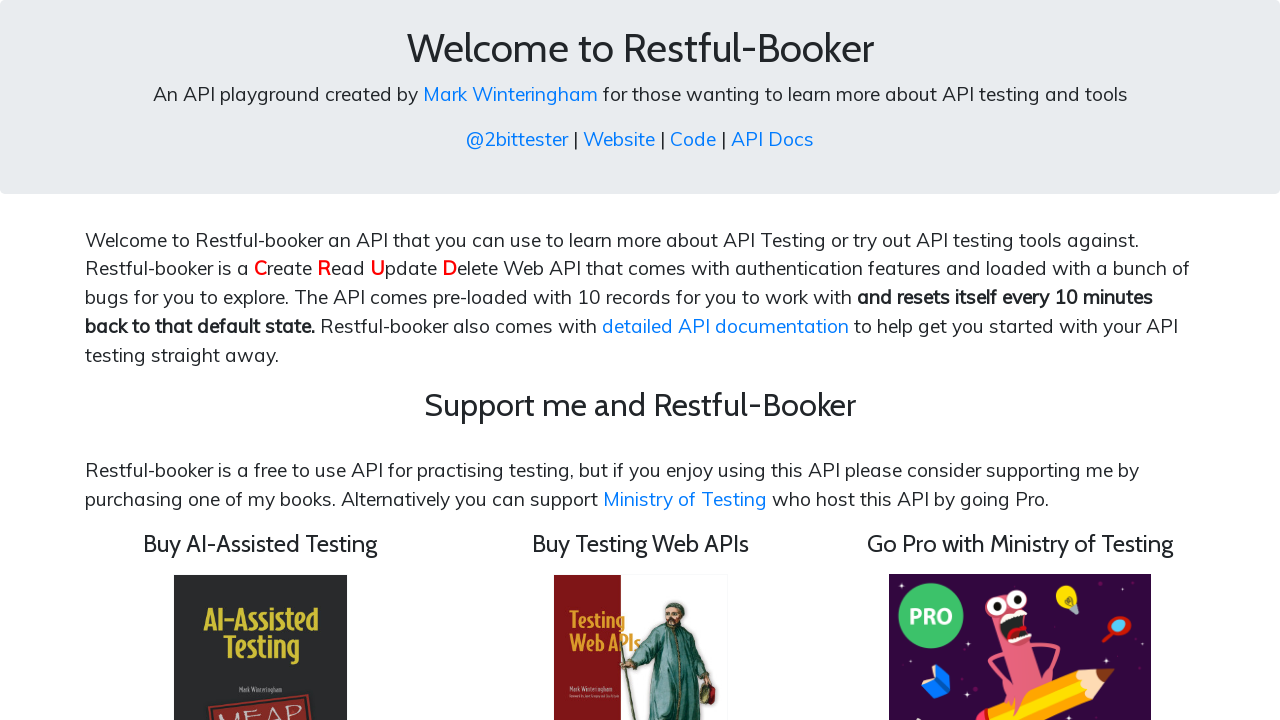

Clicked on Ministry of Testing image link at (1020, 589) on img[src='/images/motpro.png']
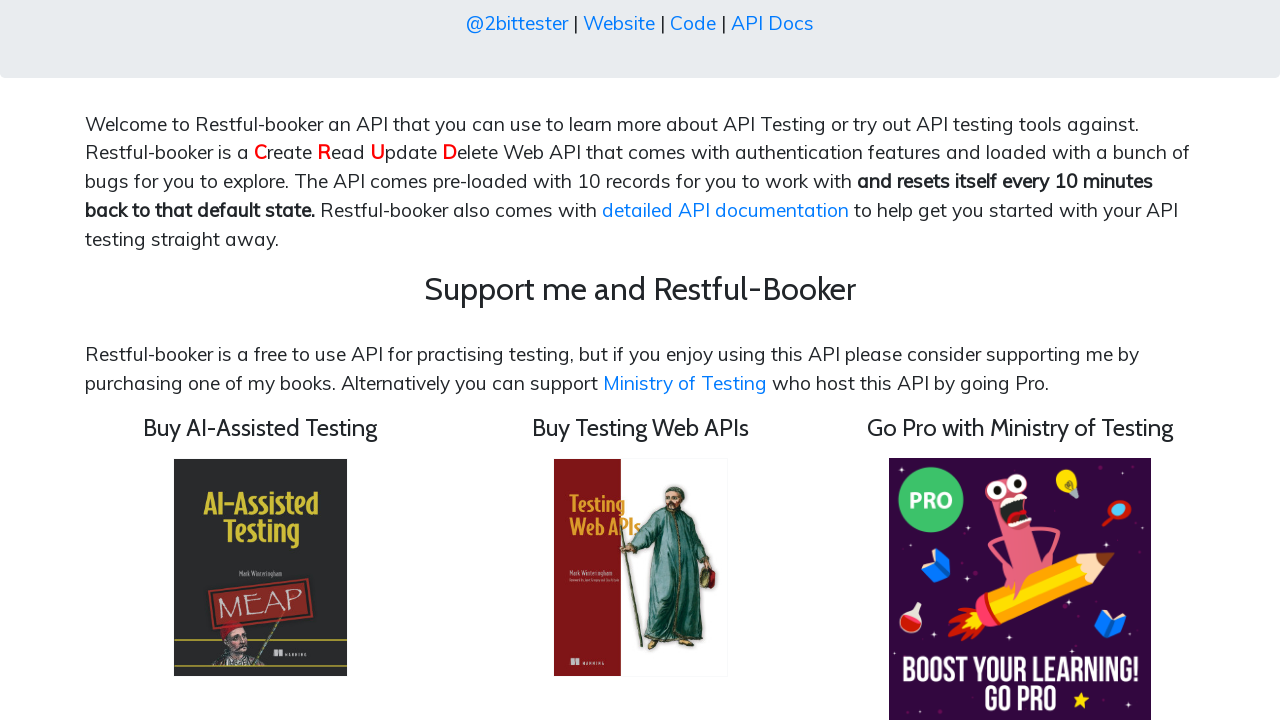

Clicked Ministry of Testing image to open new page at (1020, 589) on img[src='/images/motpro.png']
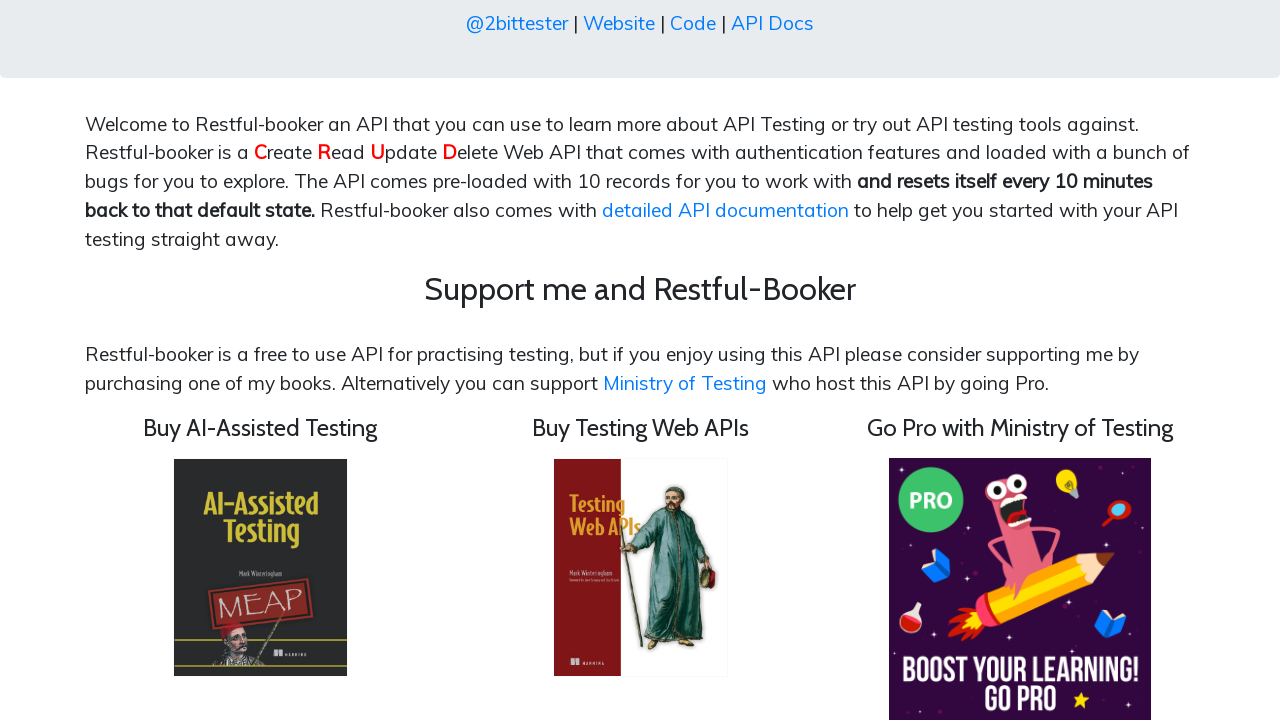

New page/tab opened successfully
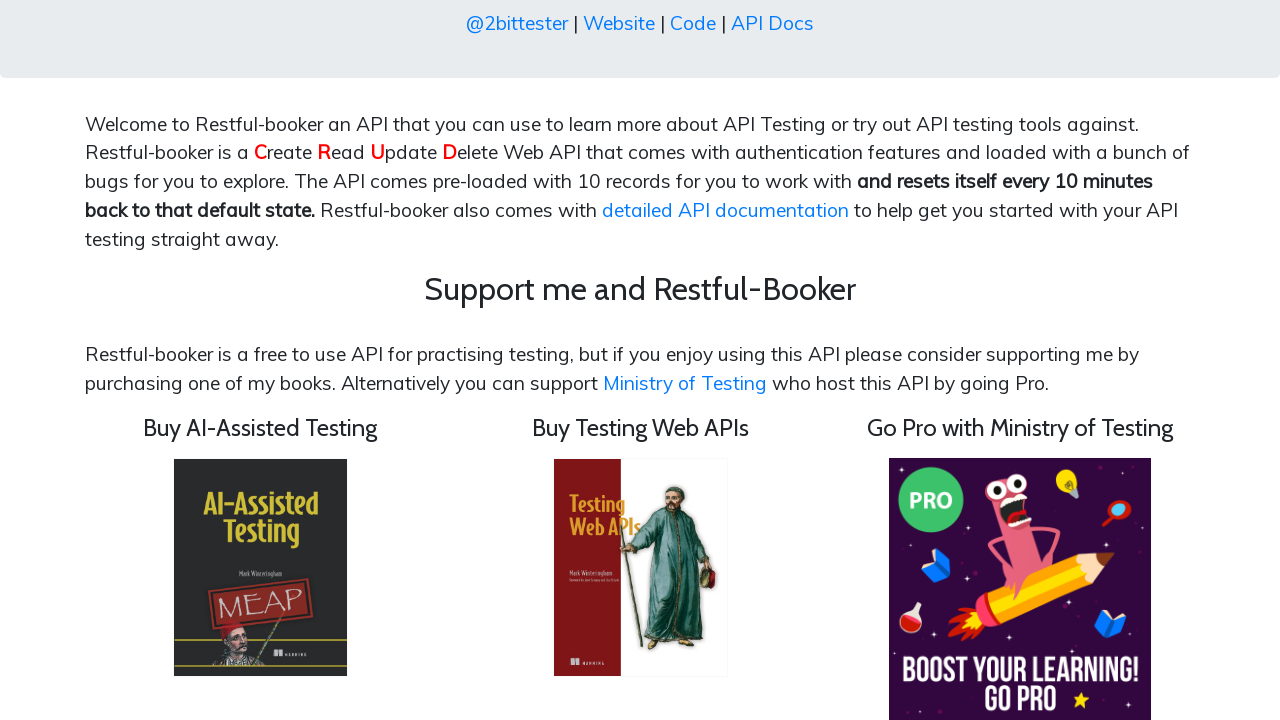

New page loaded completely
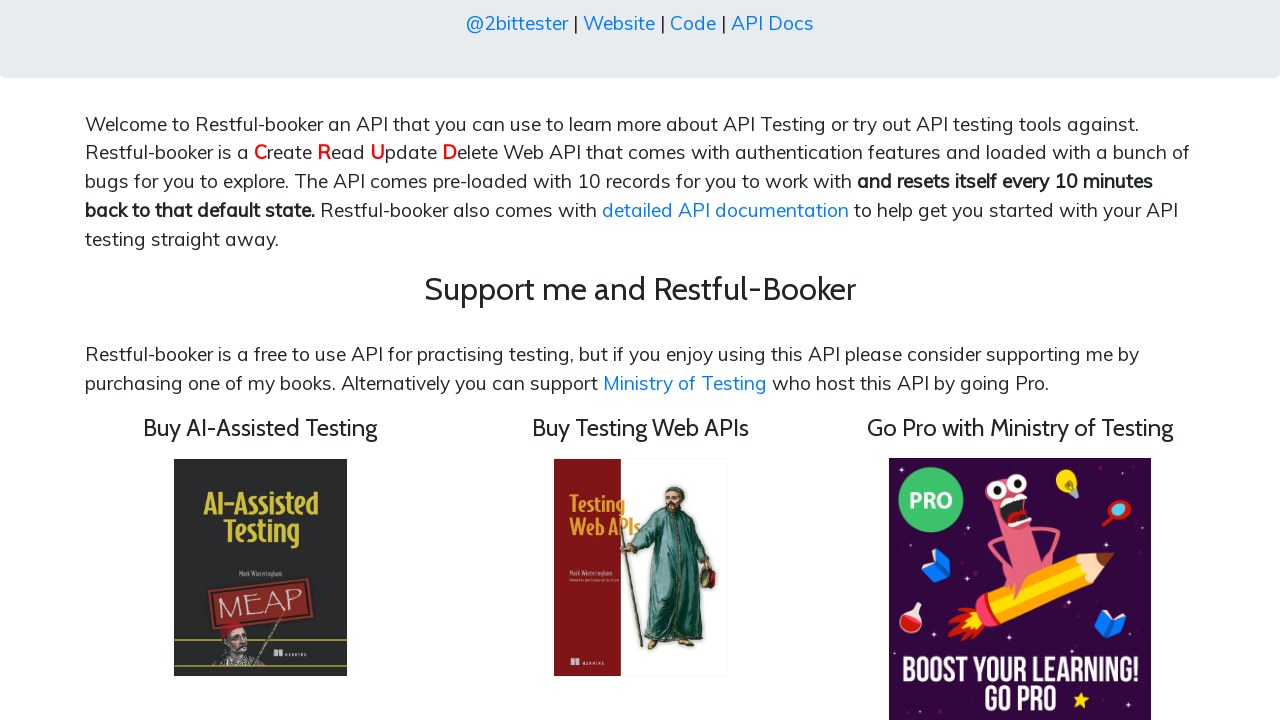

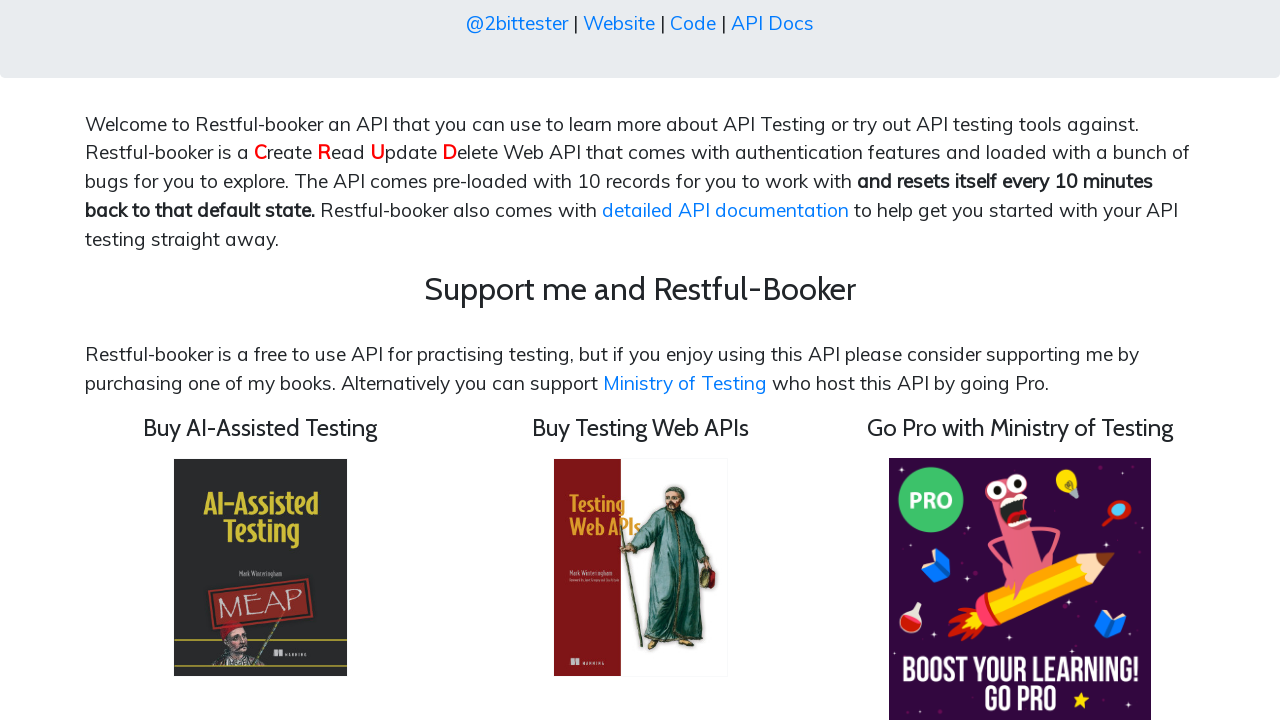